Tests that clicking the 'Ver Fãs Cadastrados' button redirects to the lista.html page

Starting URL: https://davi-vert.vercel.app/index.html

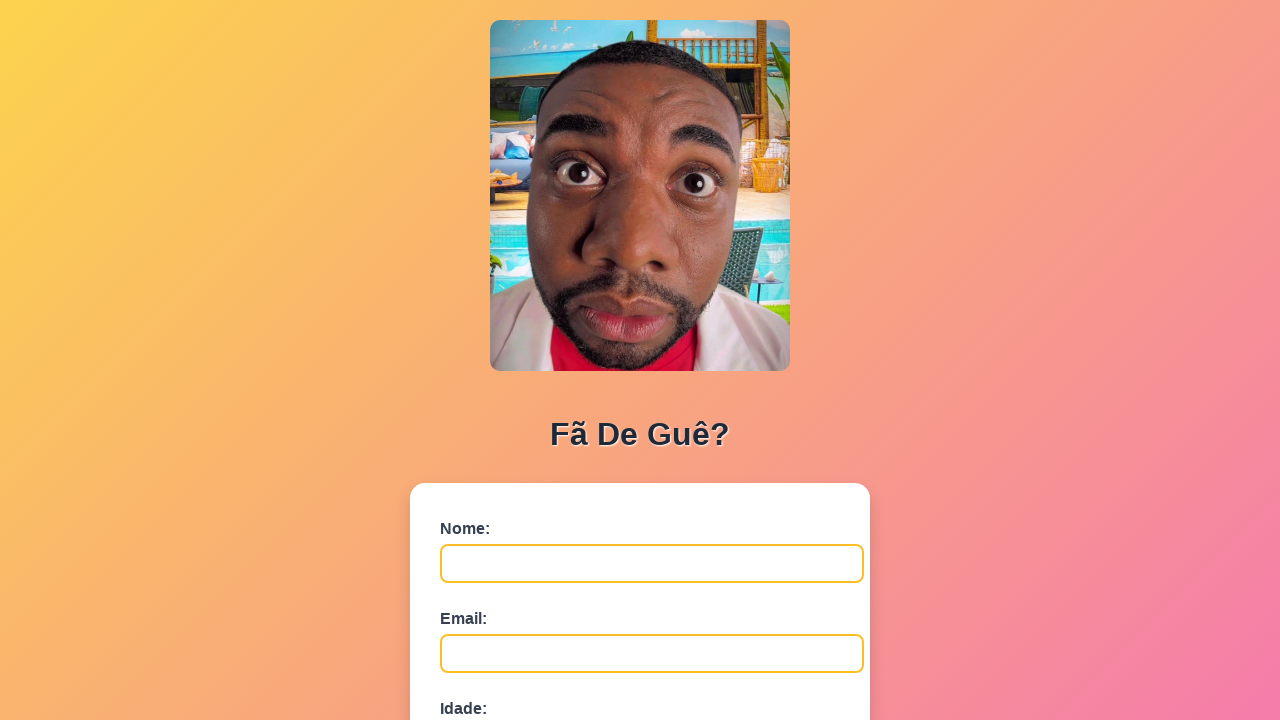

Clicked the 'Ver Fãs Cadastrados' button at (640, 675) on button:has-text('Ver Fãs Cadastrados')
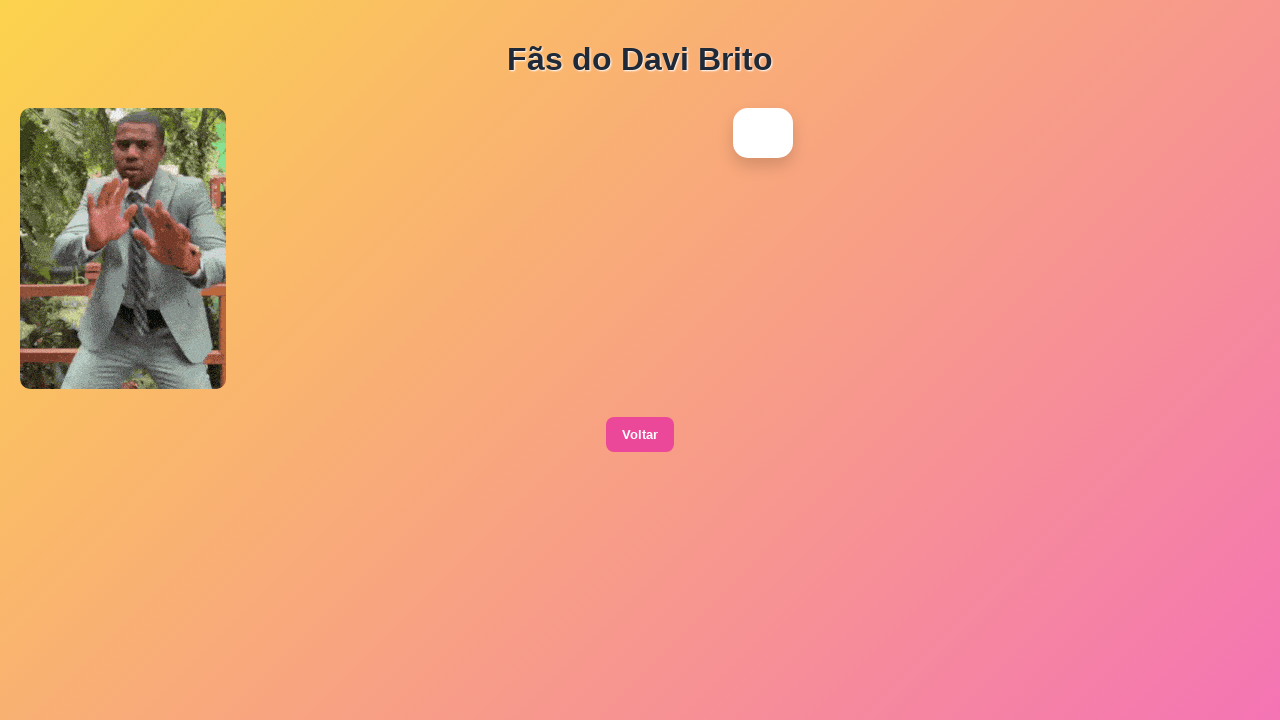

Successfully redirected to lista.html page
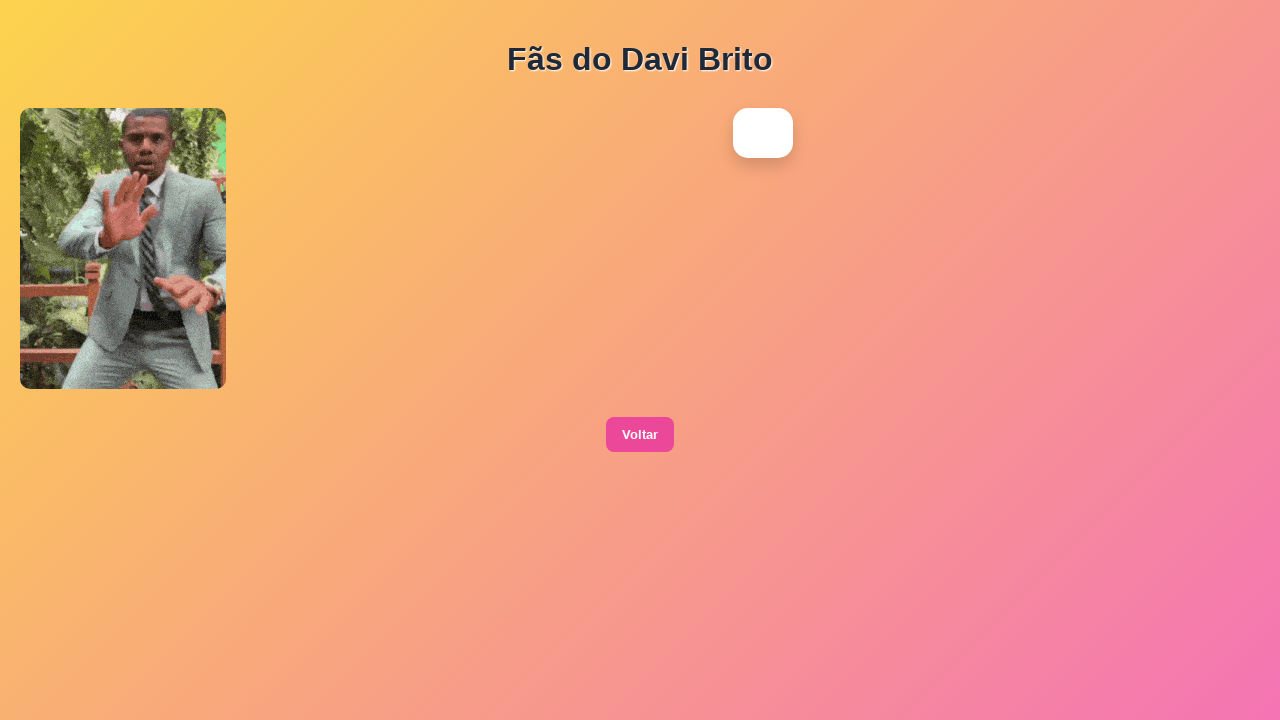

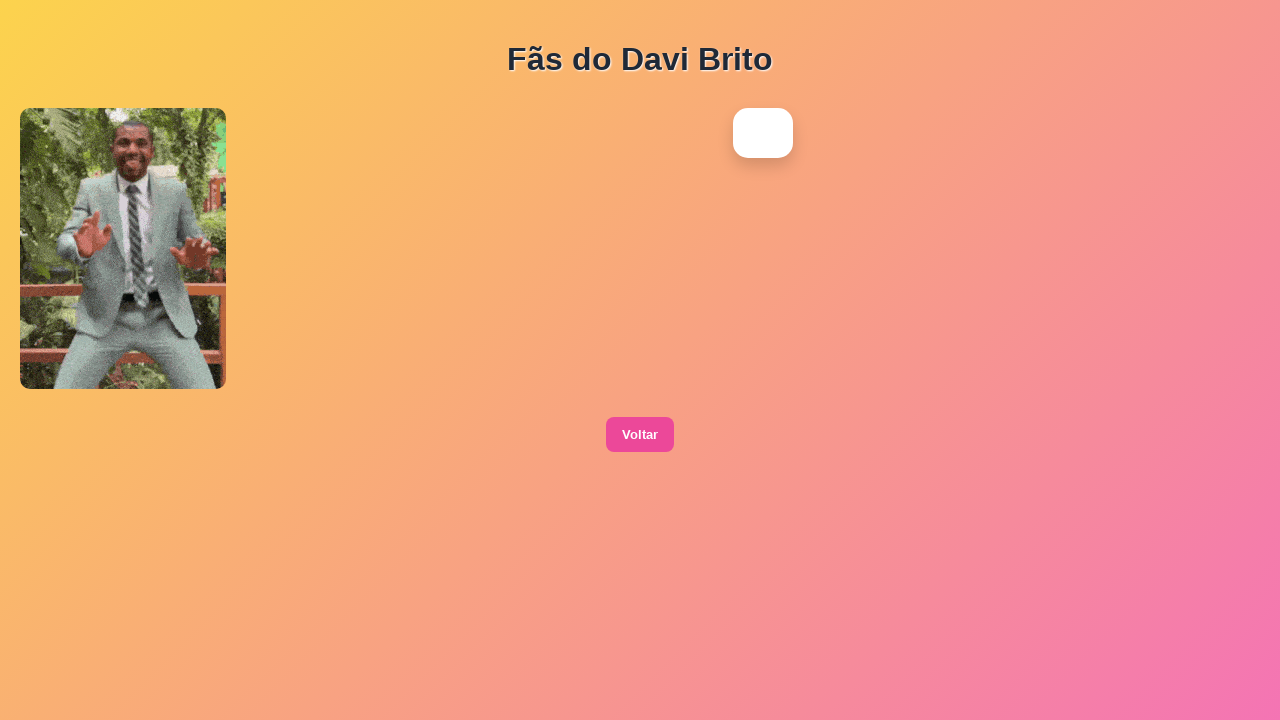